Tests a mortgage calculator by entering a mortgage amount and interest rate on the mortgage calculator website.

Starting URL: https://www.mortgagecalculator.net/

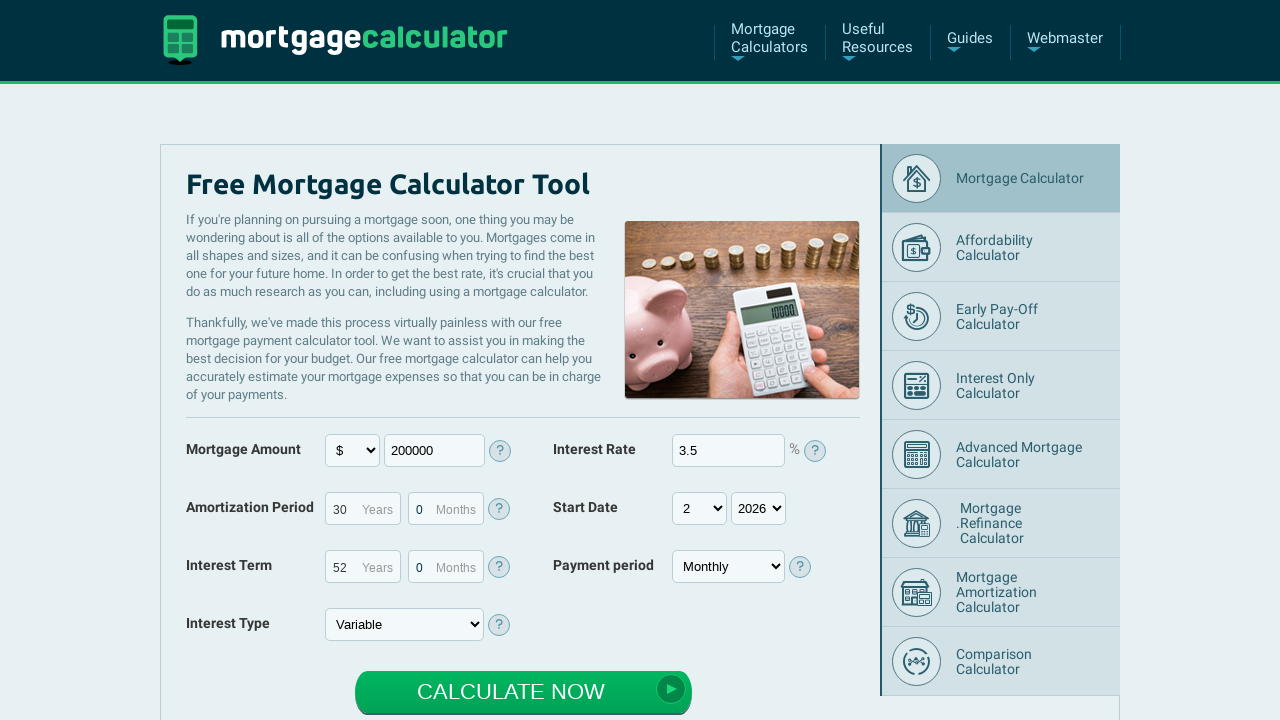

Cleared mortgage amount field on #amount
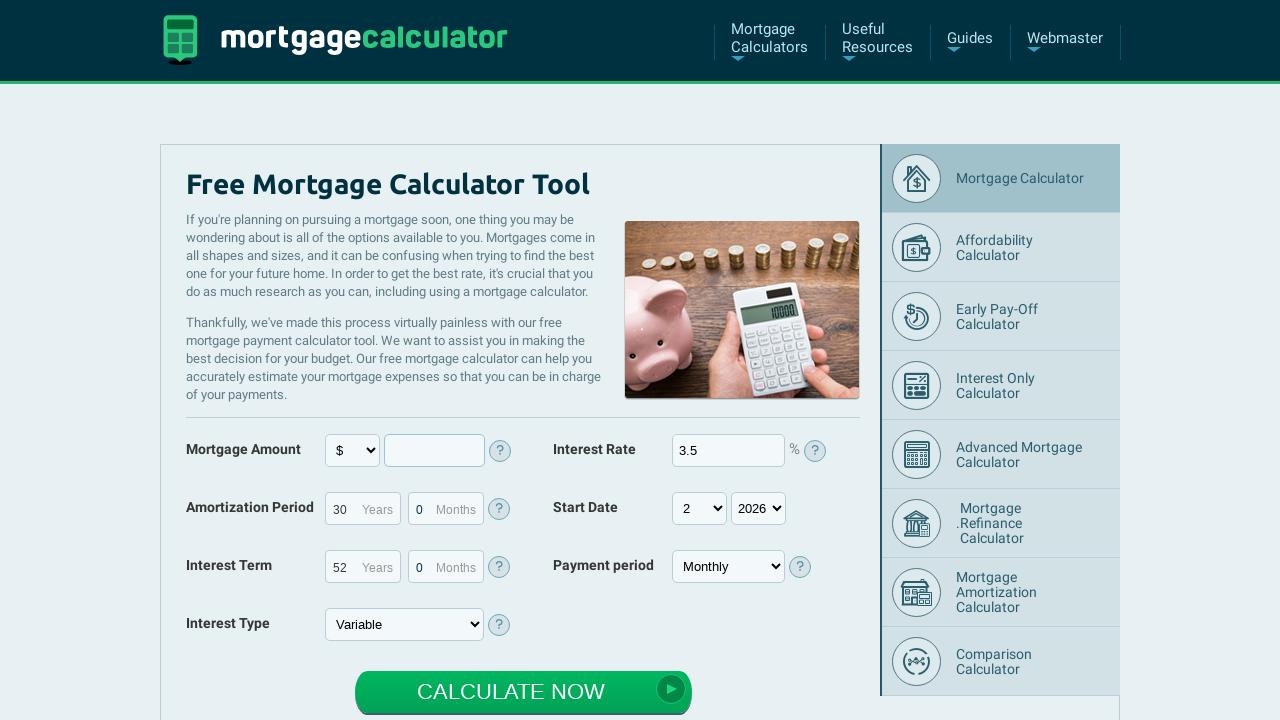

Entered mortgage amount of $350,000 on #amount
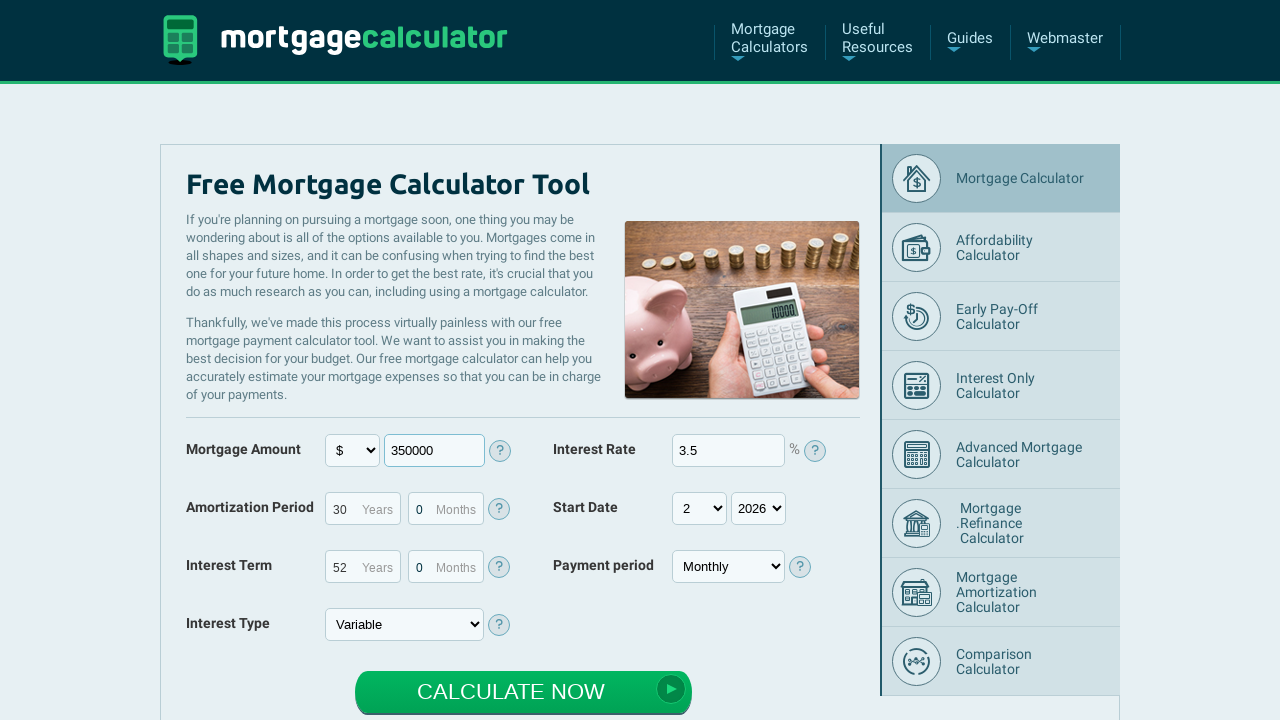

Cleared interest rate field on input#rate
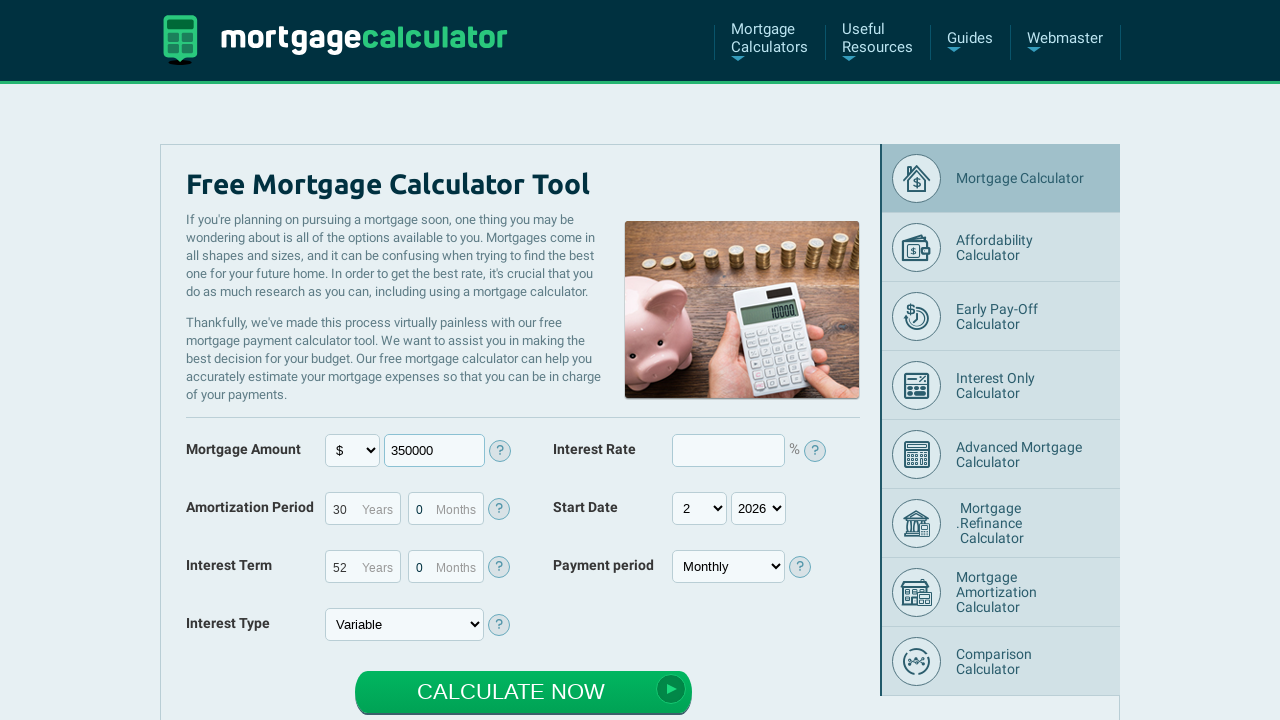

Entered interest rate of 6.5% on input#rate
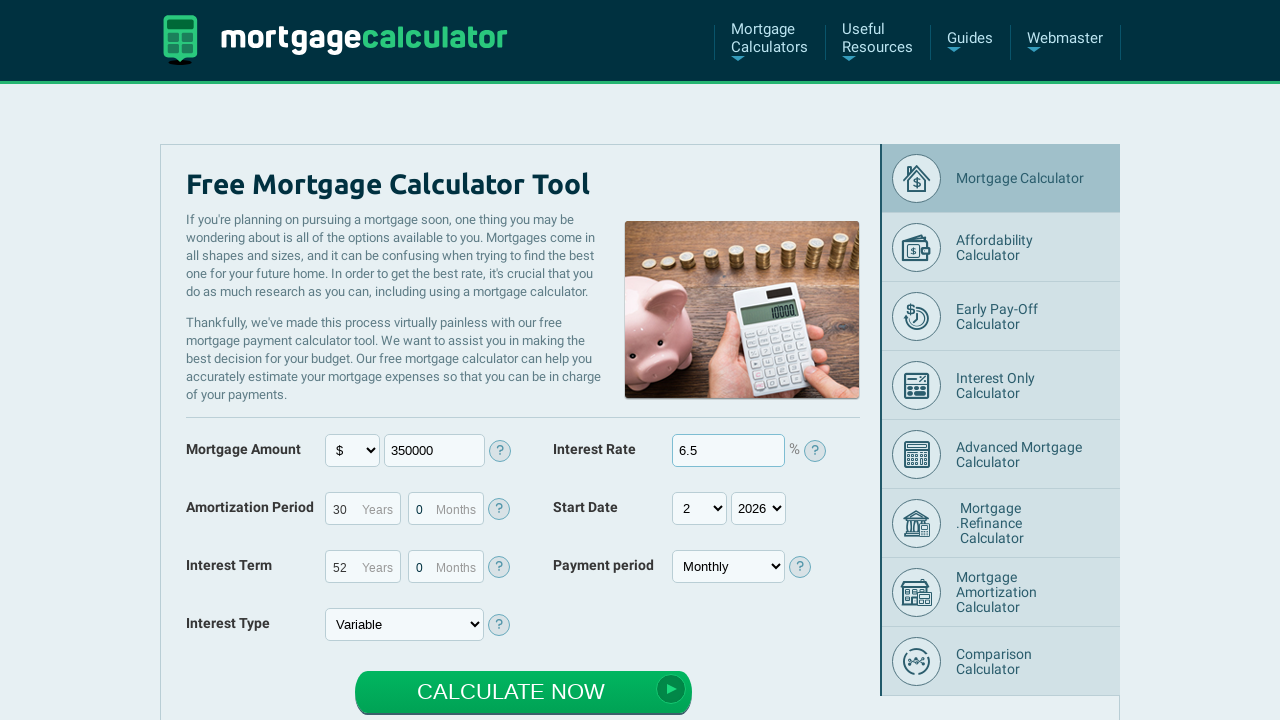

Verified mortgage amount field is present after form submission
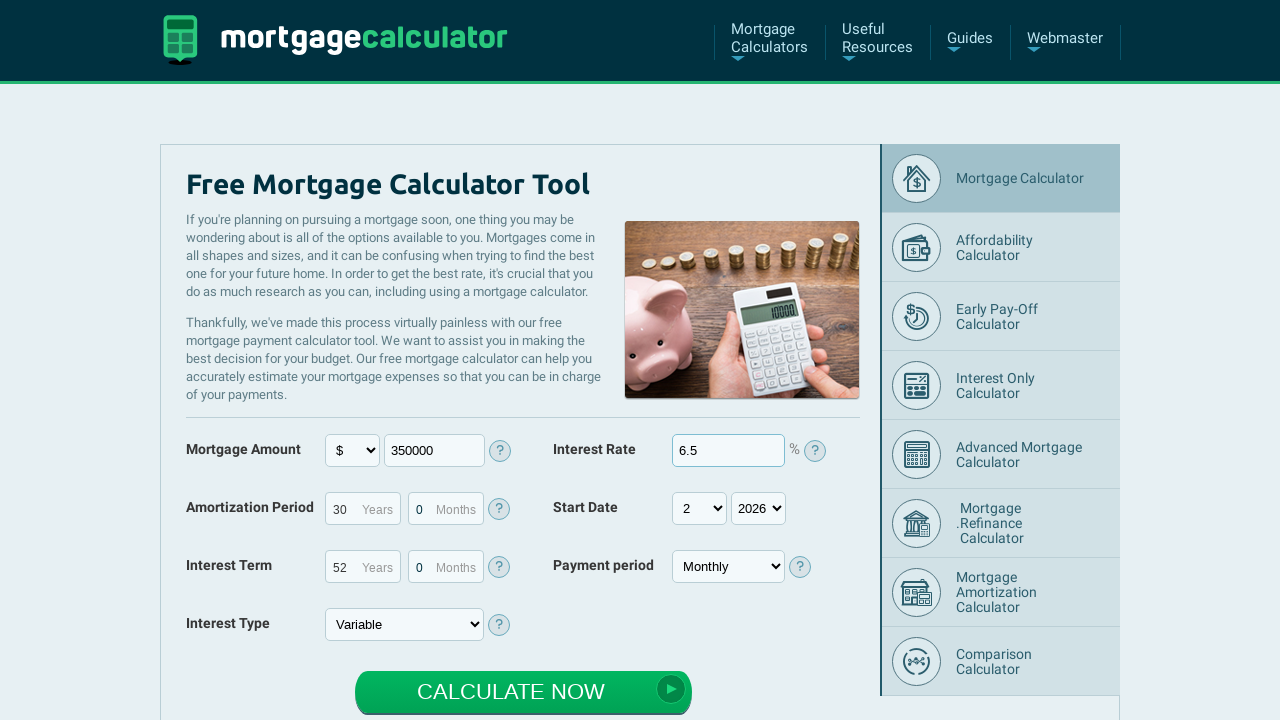

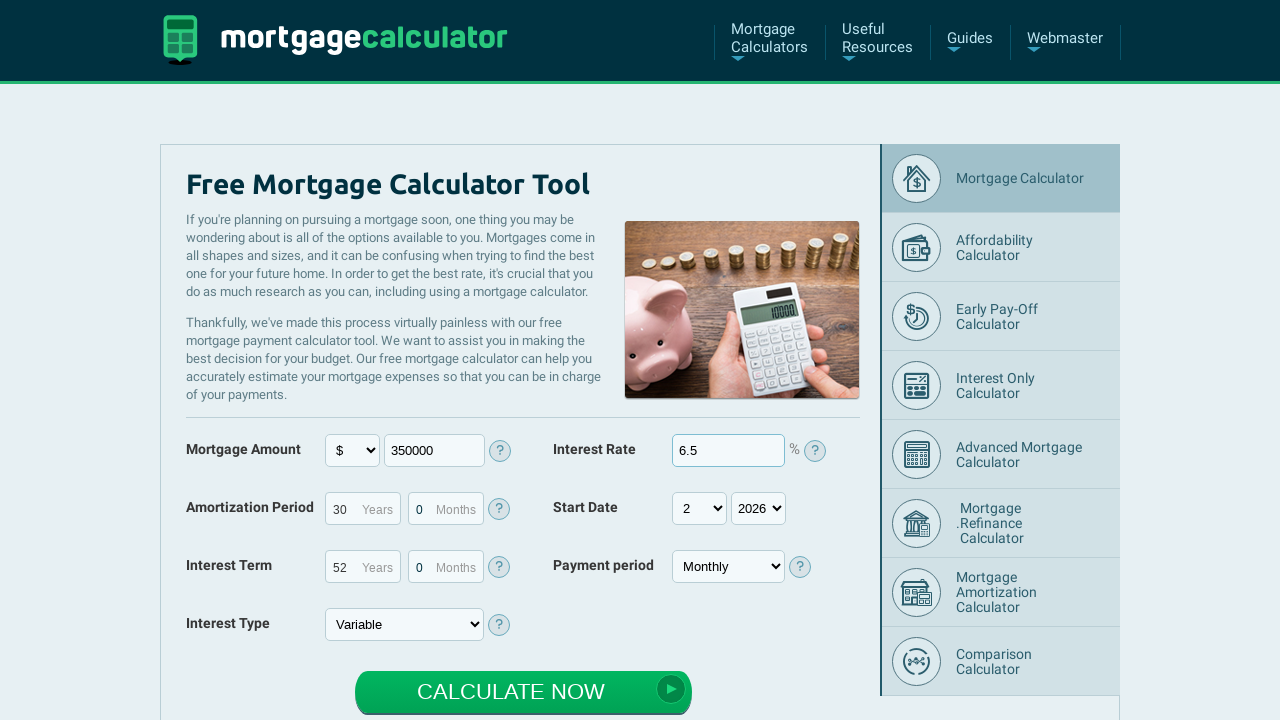